Tests right-click context menu functionality by right-clicking on a button element

Starting URL: https://swisnl.github.io/jQuery-contextMenu/demo.html

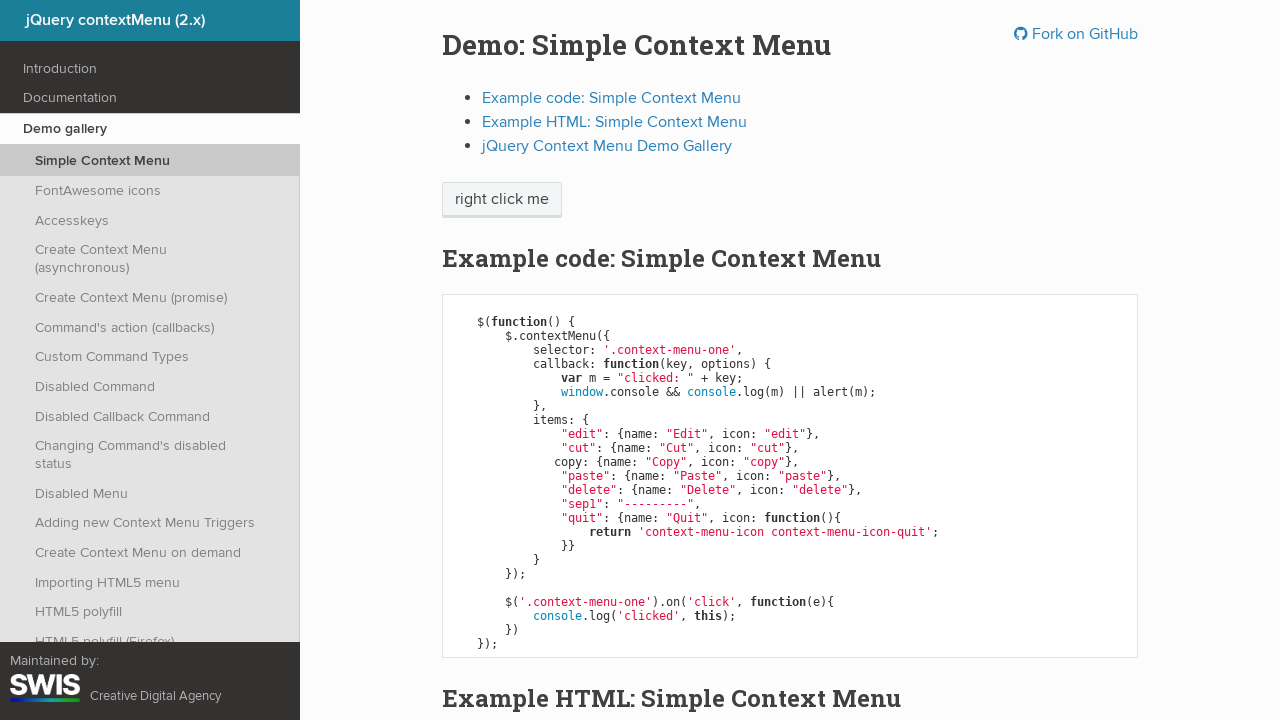

Right-clicked on context menu button at (502, 200) on xpath=//span[@class="context-menu-one btn btn-neutral"]
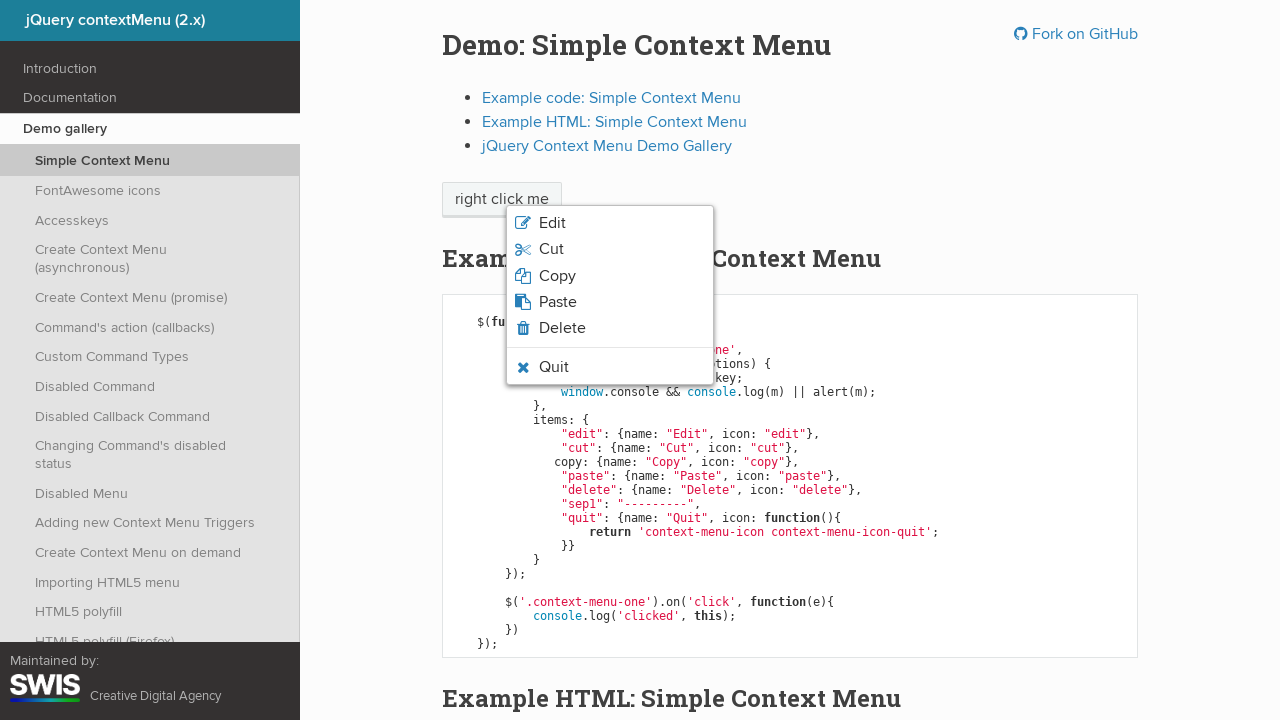

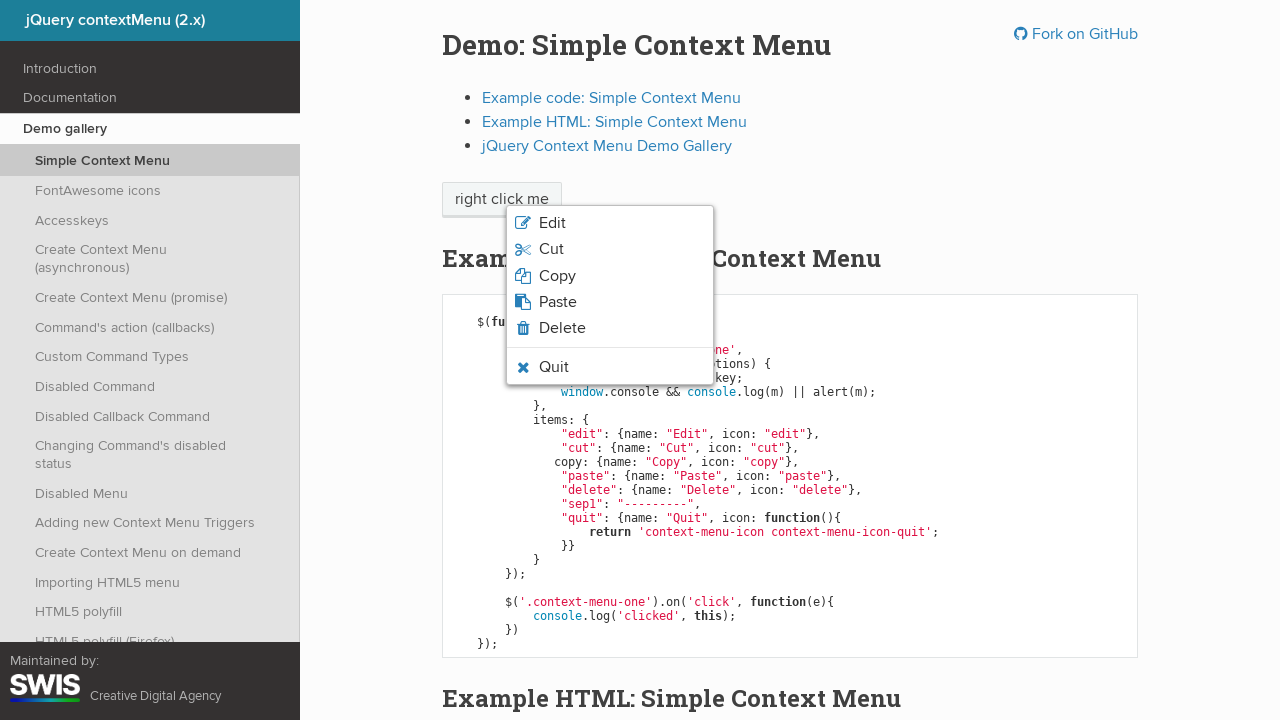